Tests filling a number input field with a value

Starting URL: https://the-internet.herokuapp.com/inputs

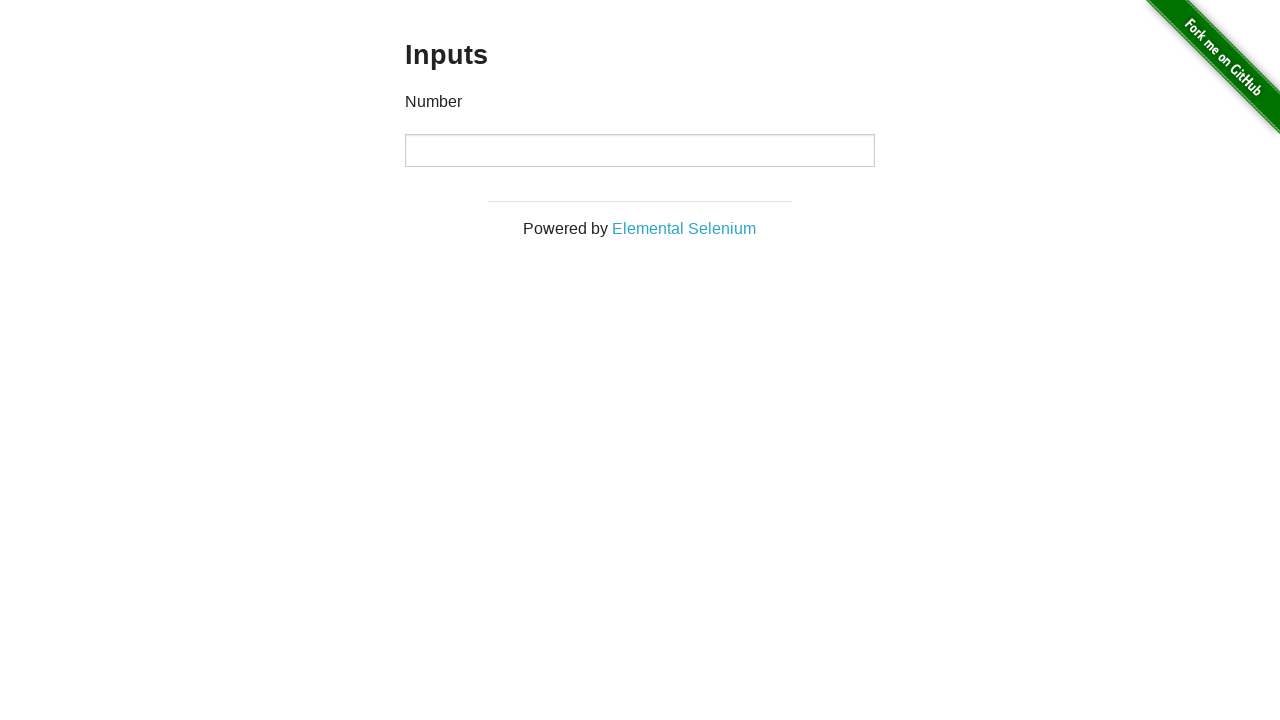

Filled number input field with value '200' on input[type=number]
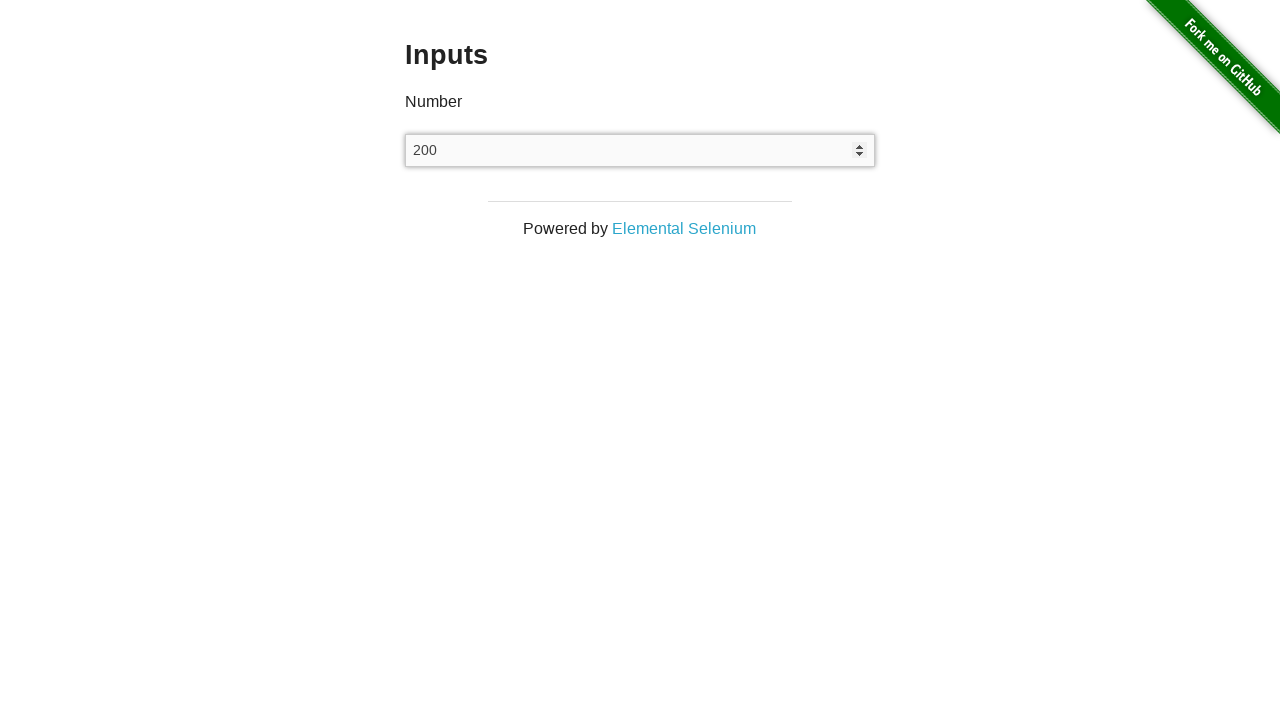

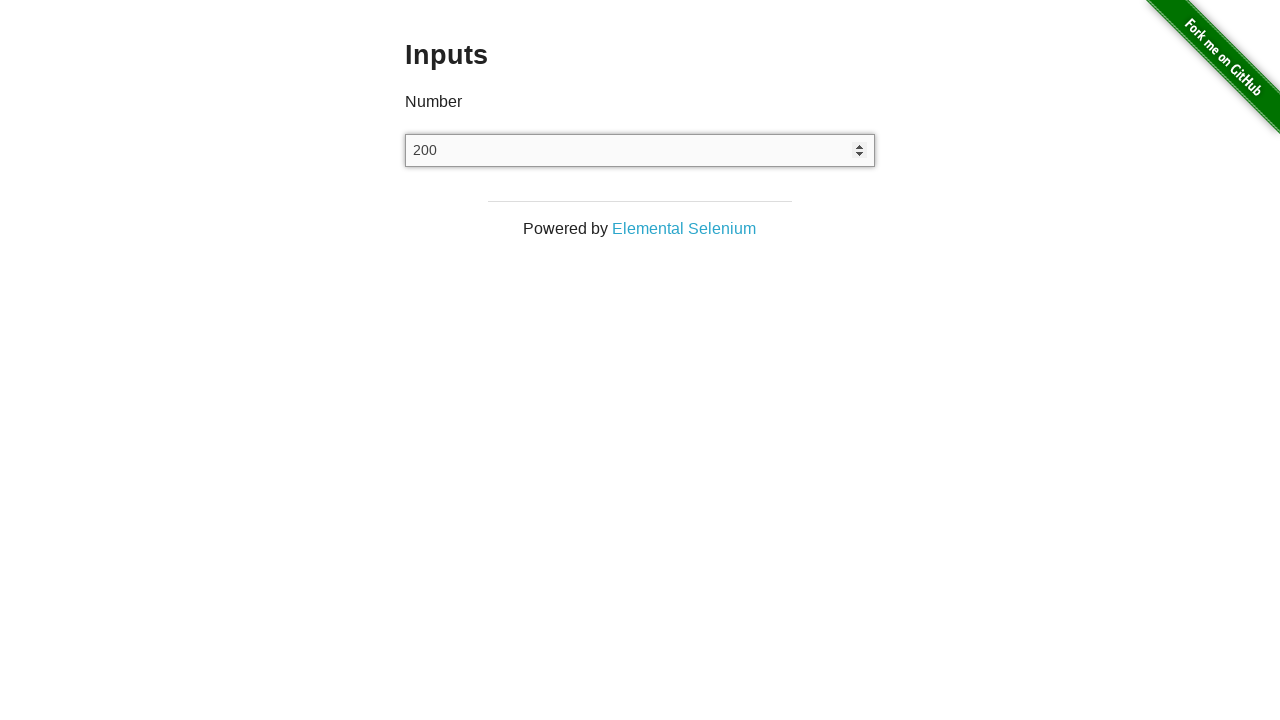